Tests adding a new todo item to a todo list application and verifies it appears in the list

Starting URL: https://lambdatest.github.io/sample-todo-app/

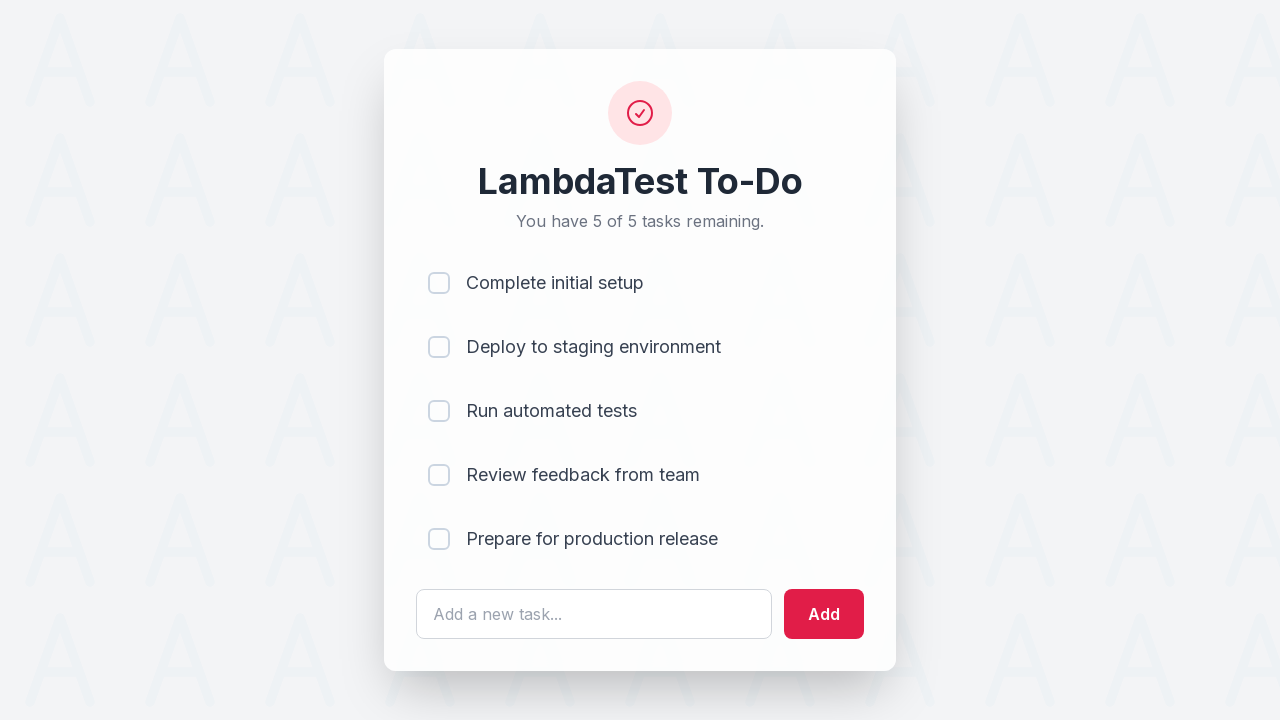

Filled todo input field with 'Learn JavaScript' on #sampletodotext
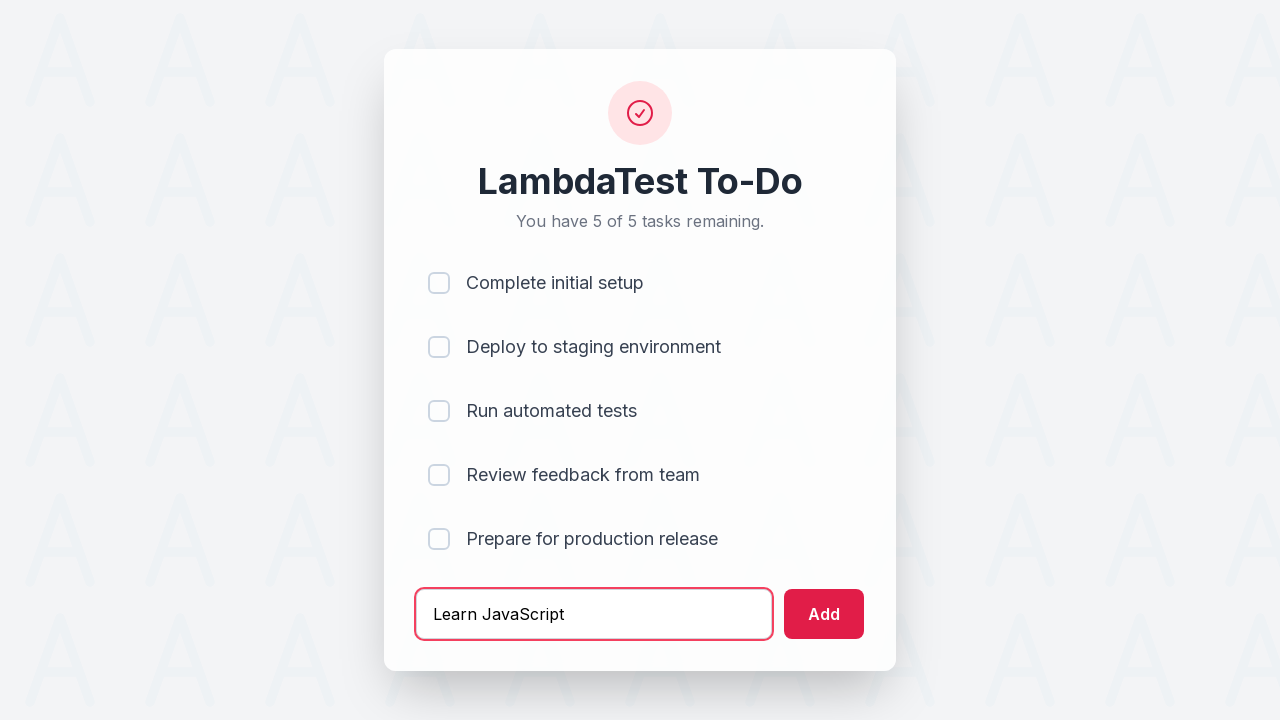

Pressed Enter to add the new todo item on #sampletodotext
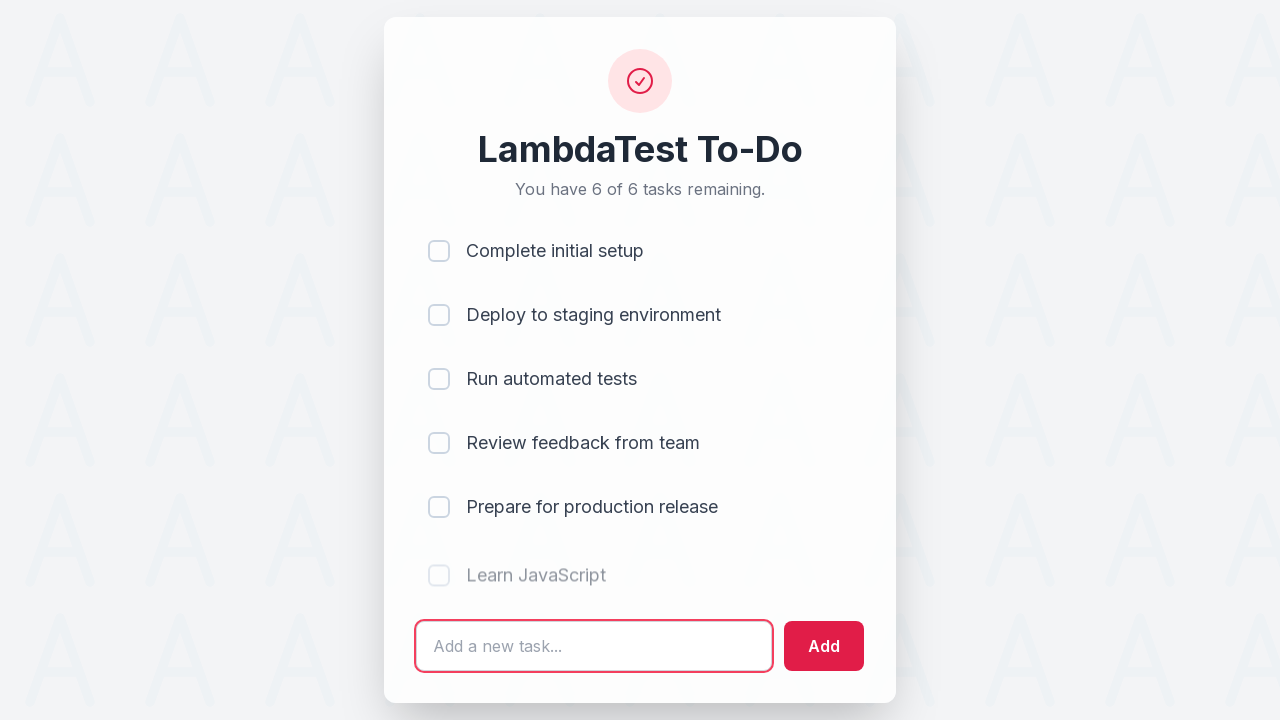

Verified new todo item appeared in the list
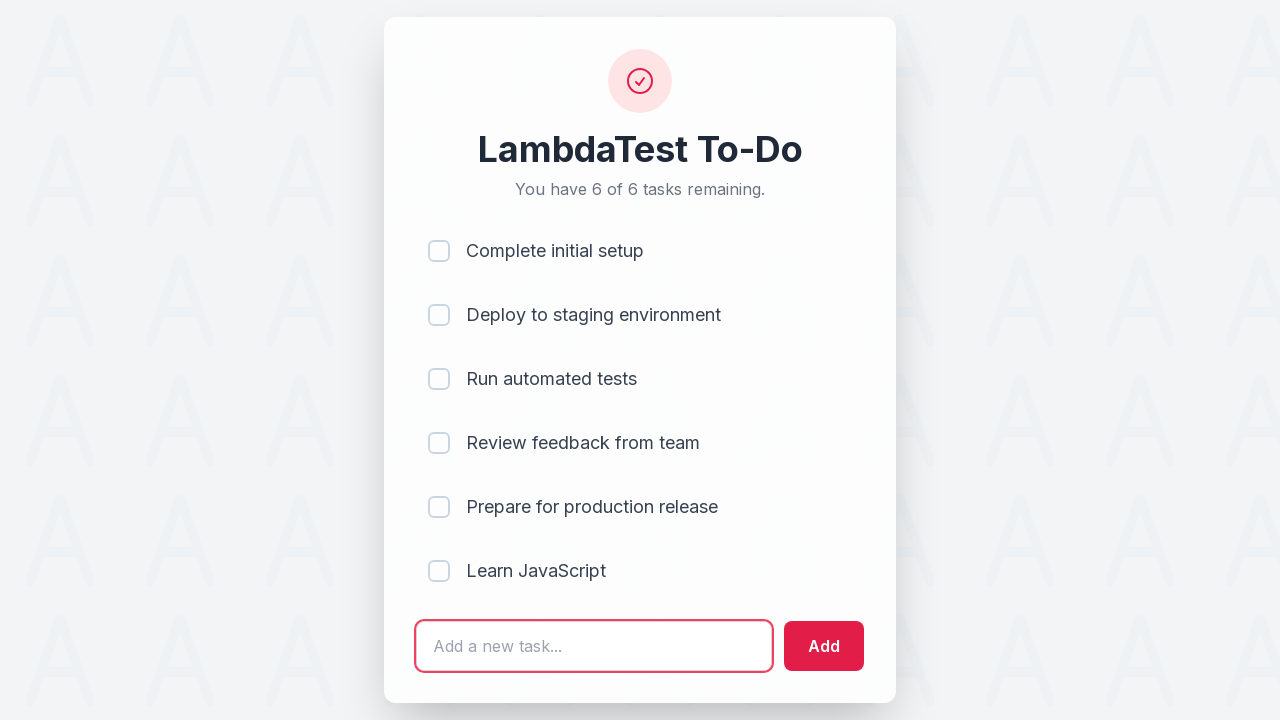

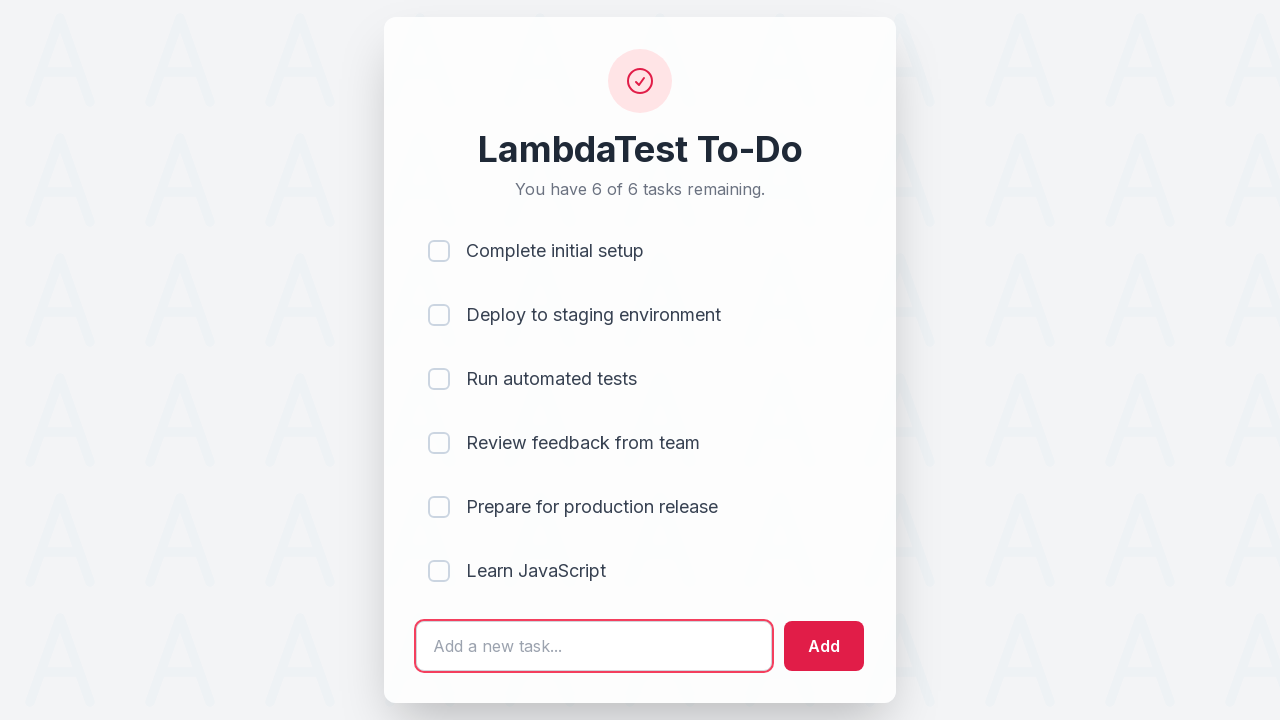